Navigates to Bootswatch default theme page and clicks on the first element with title "Source"

Starting URL: https://bootswatch.com/default/

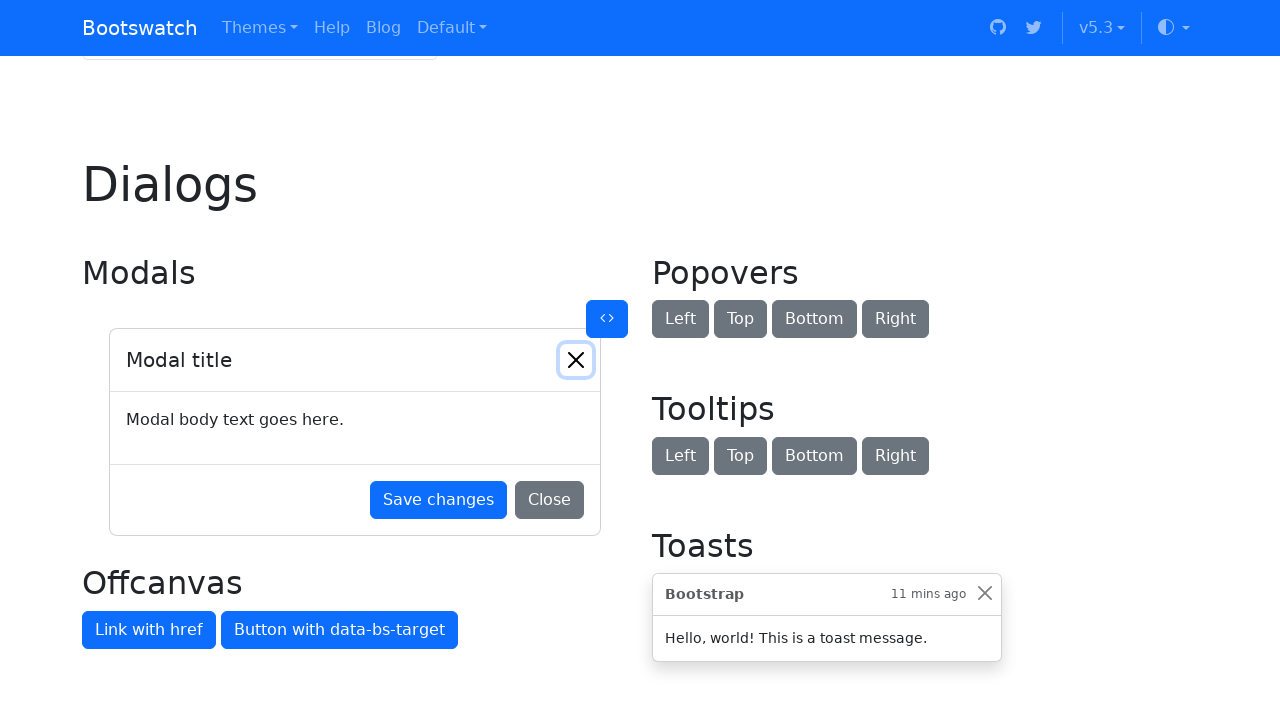

Navigated to Bootswatch default theme page
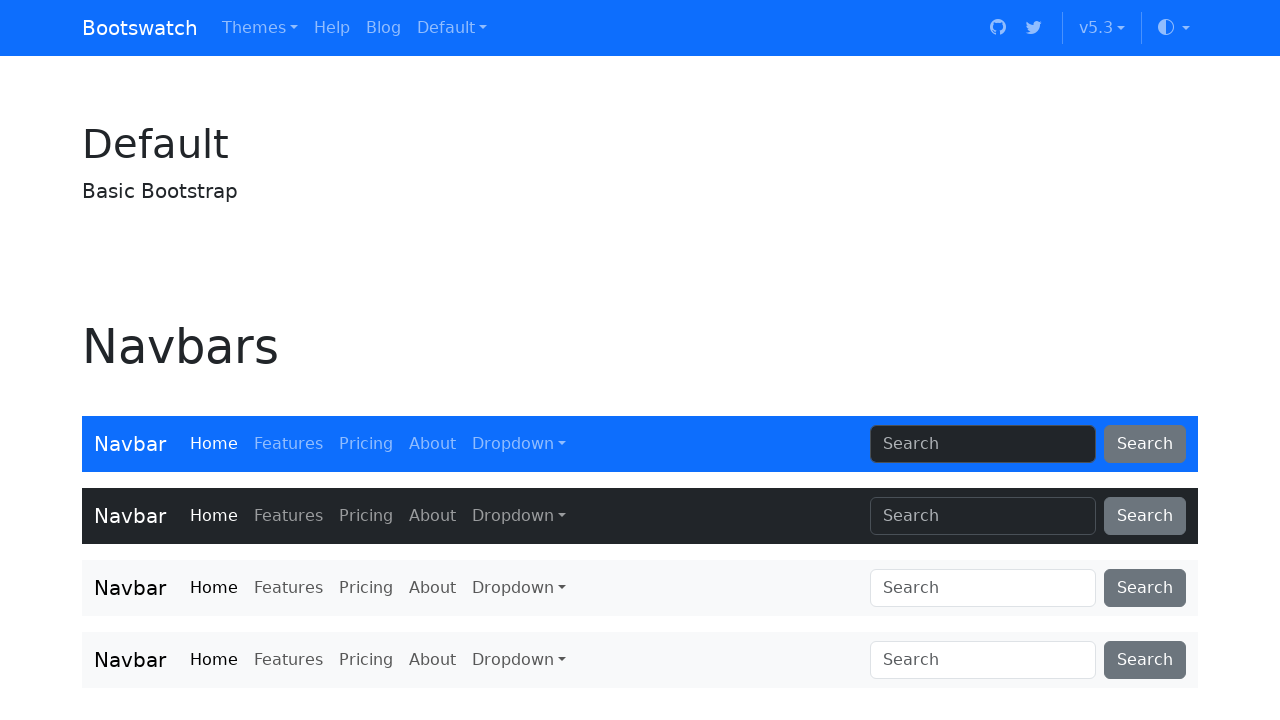

Clicked on the first element with title 'Source' at (292, 361) on internal:attr=[title="Source"i] >> nth=0
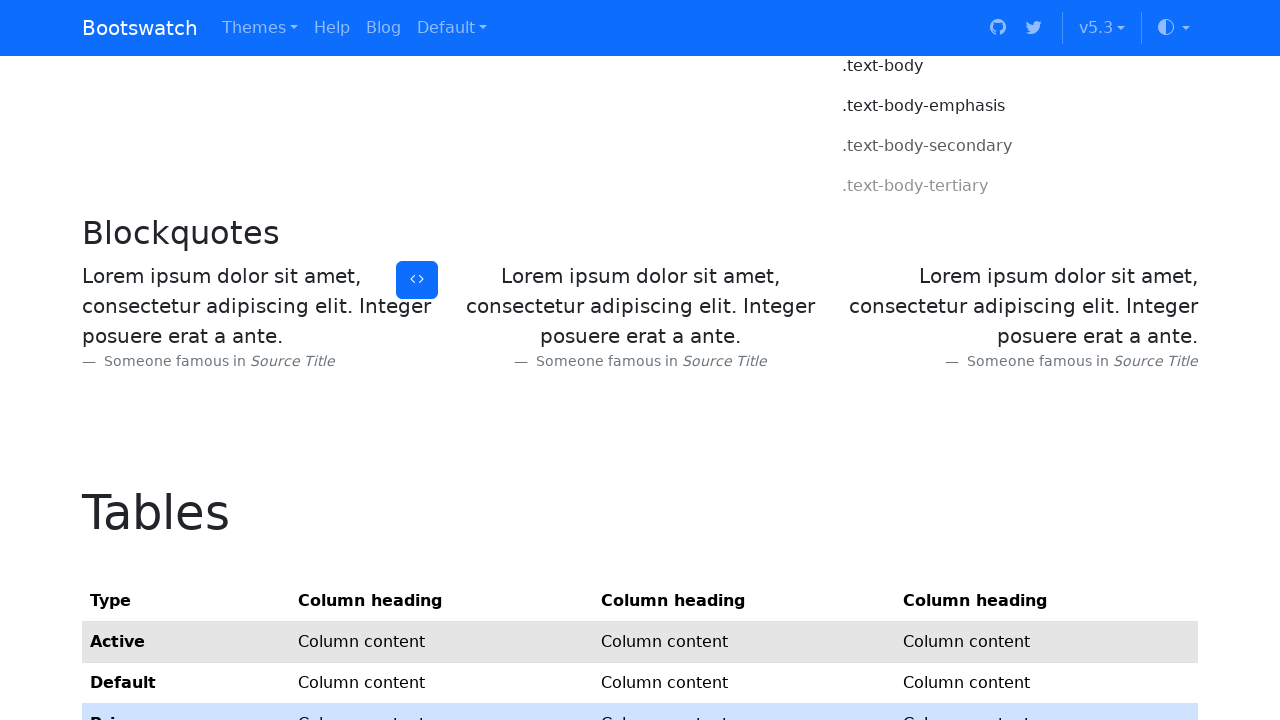

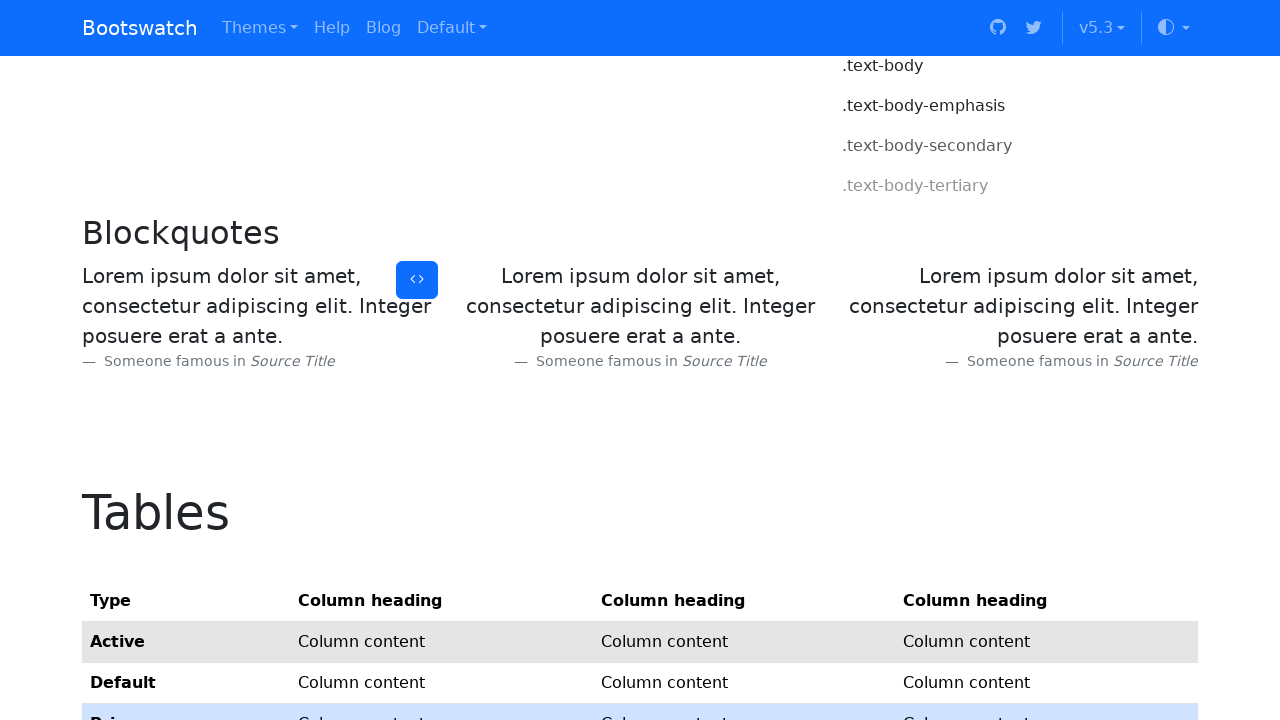